Tests accordion UI component functionality by repeatedly clicking on different accordion sections to expand/collapse them in a loop

Starting URL: https://www.automationtesting.co.uk/accordion.html

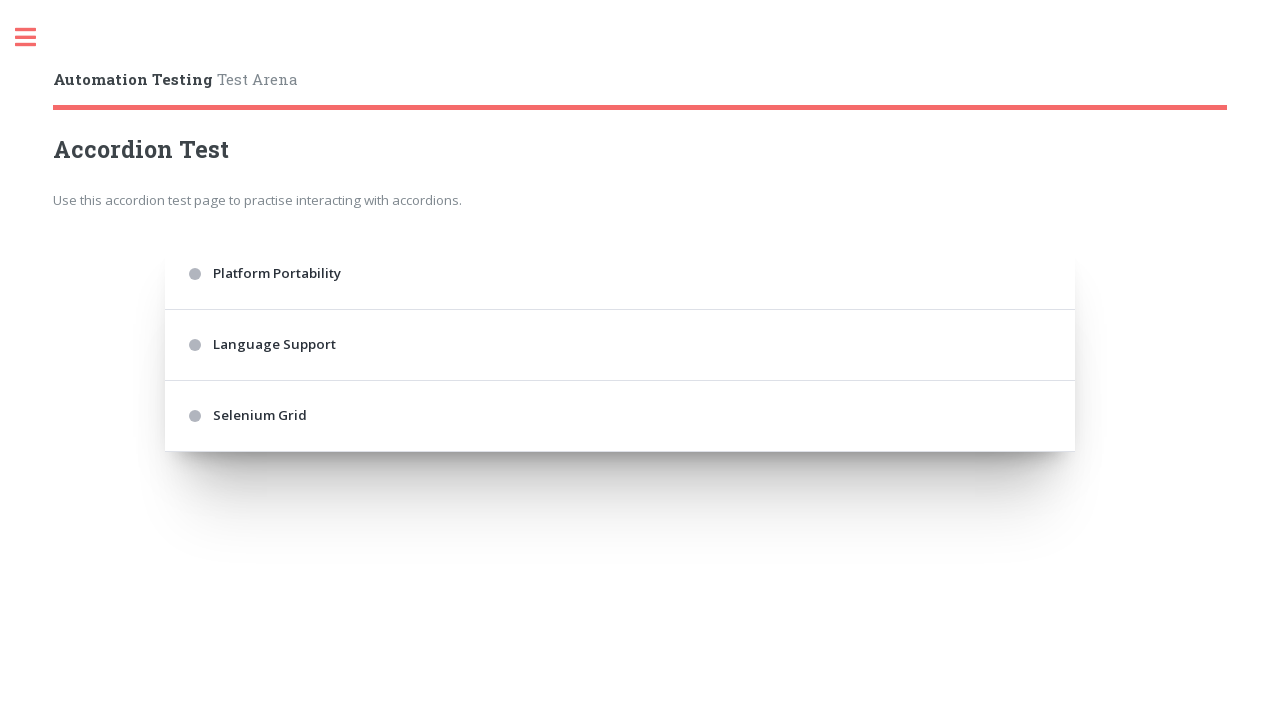

Clicked first accordion section at (620, 274) on .accordion > div:nth-of-type(1)
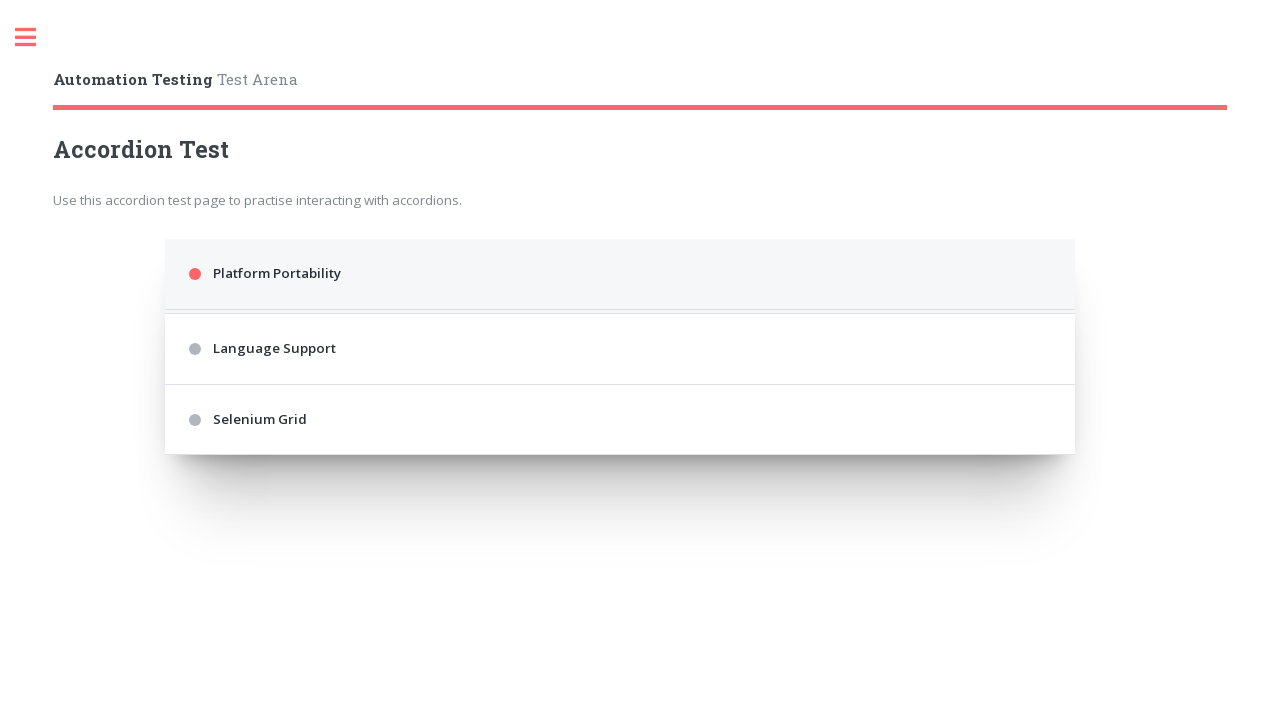

Waited 2 seconds for first accordion animation
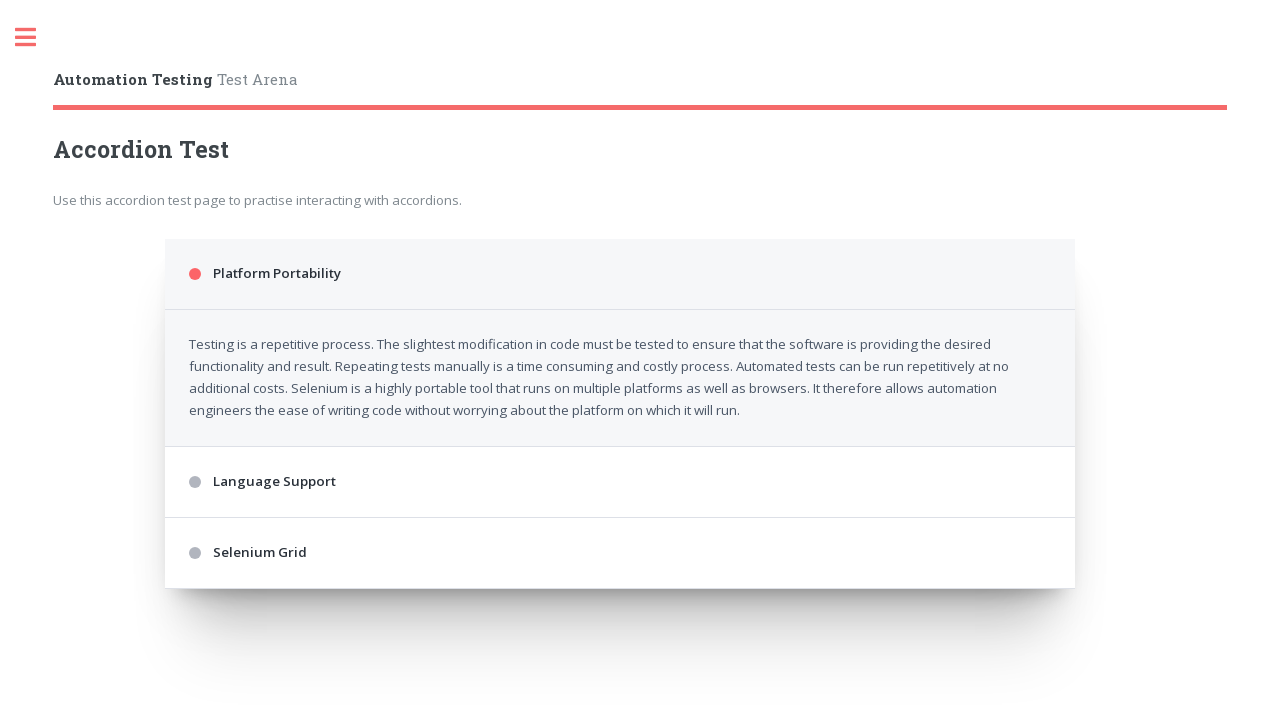

Clicked second accordion section at (620, 482) on .accordion > div:nth-of-type(3)
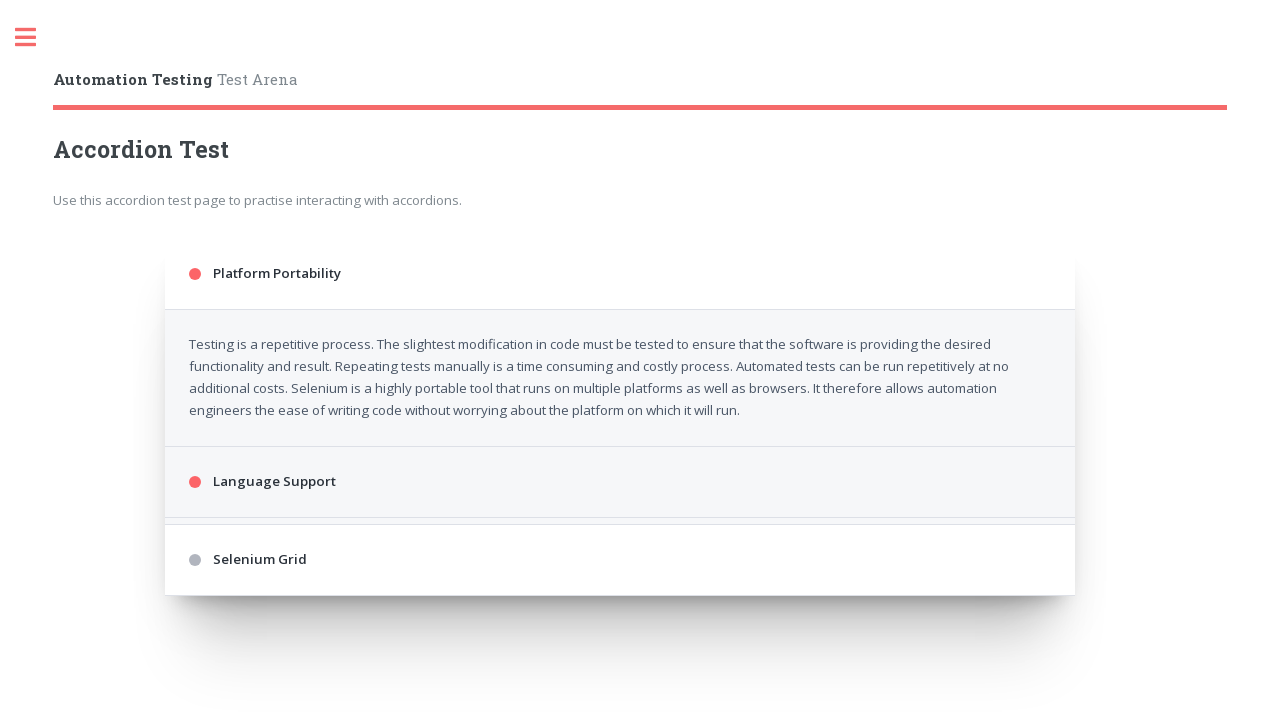

Waited 2 seconds for second accordion animation
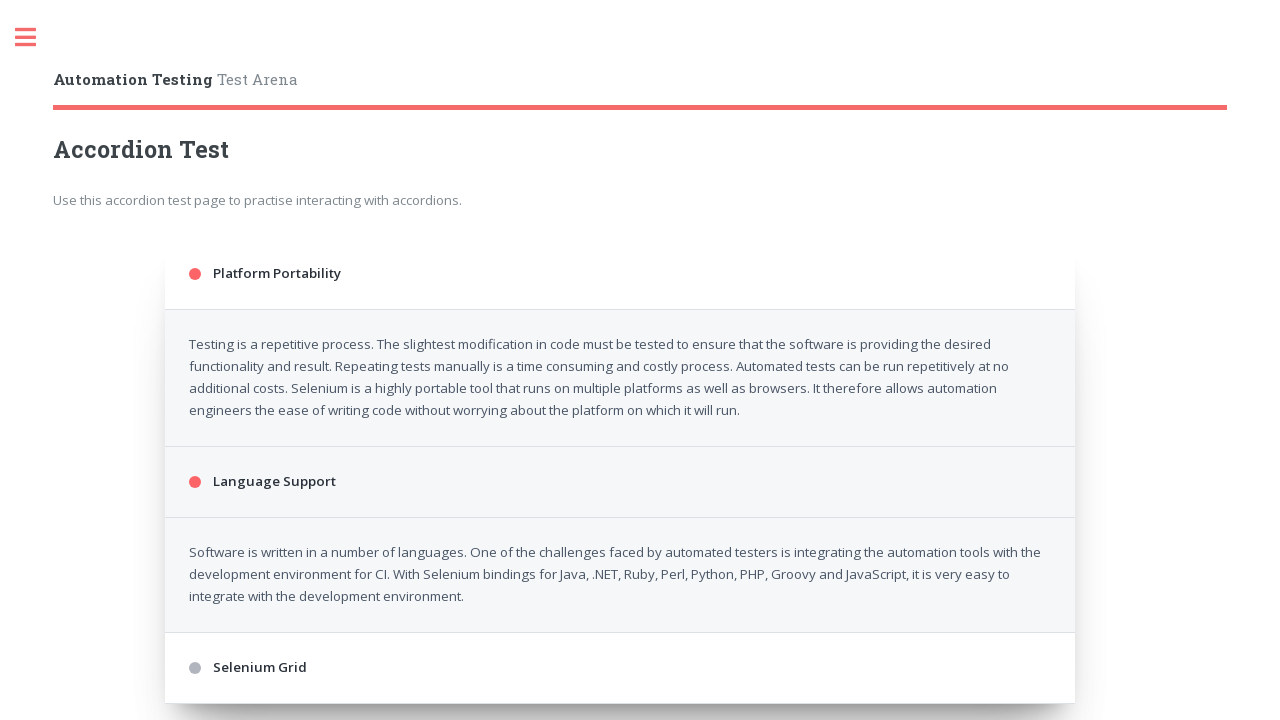

Clicked third accordion section at (620, 668) on .accordion > div:nth-of-type(5)
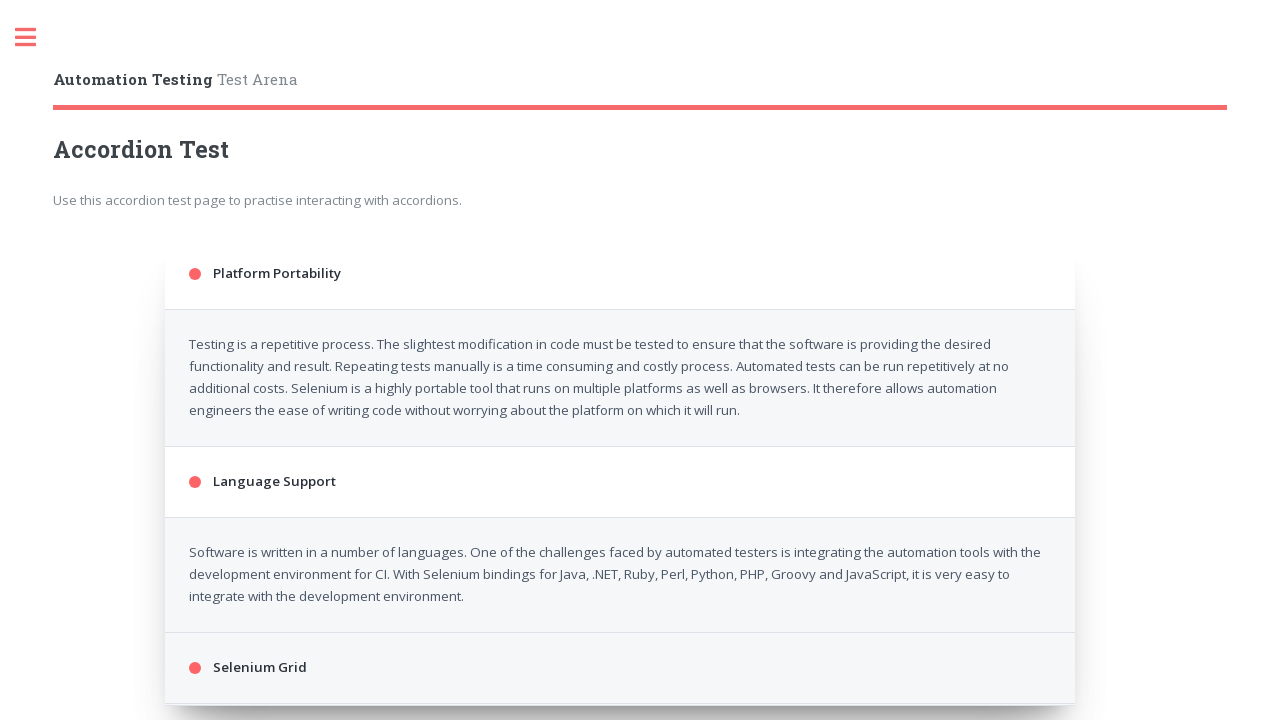

Waited 2 seconds for third accordion animation
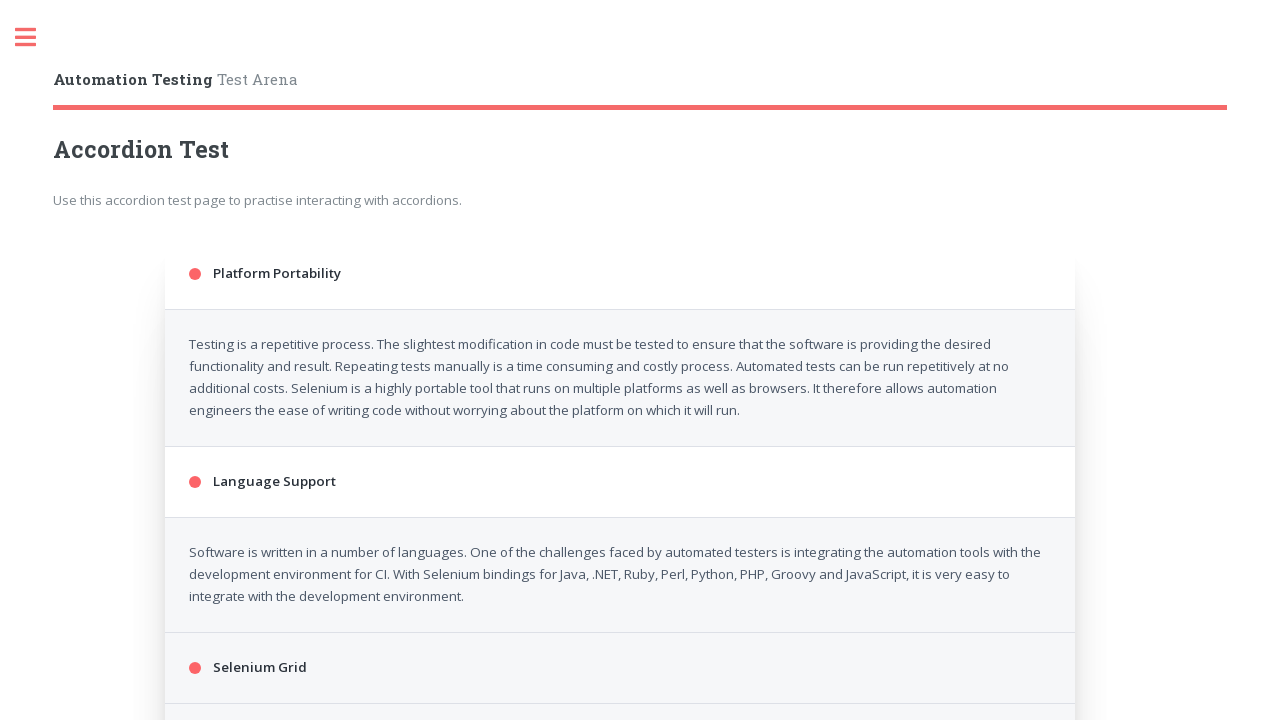

Clicked first accordion section at (620, 274) on .accordion > div:nth-of-type(1)
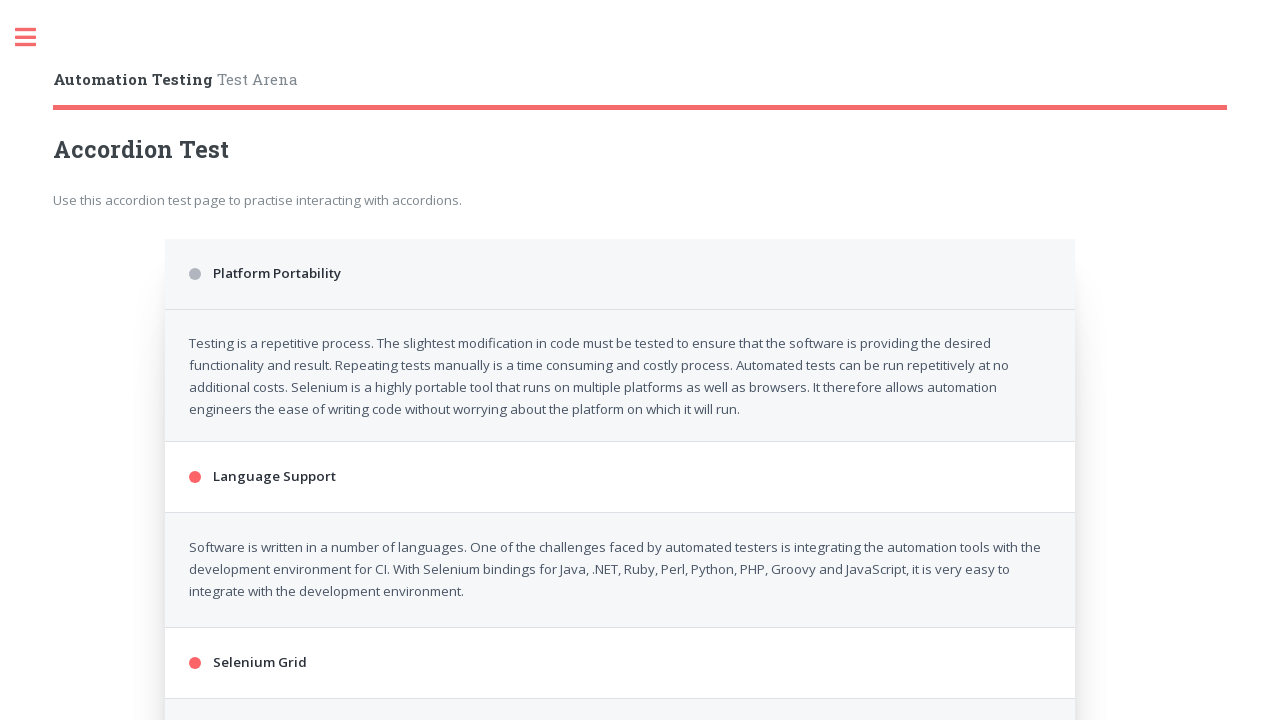

Waited 2 seconds for first accordion animation
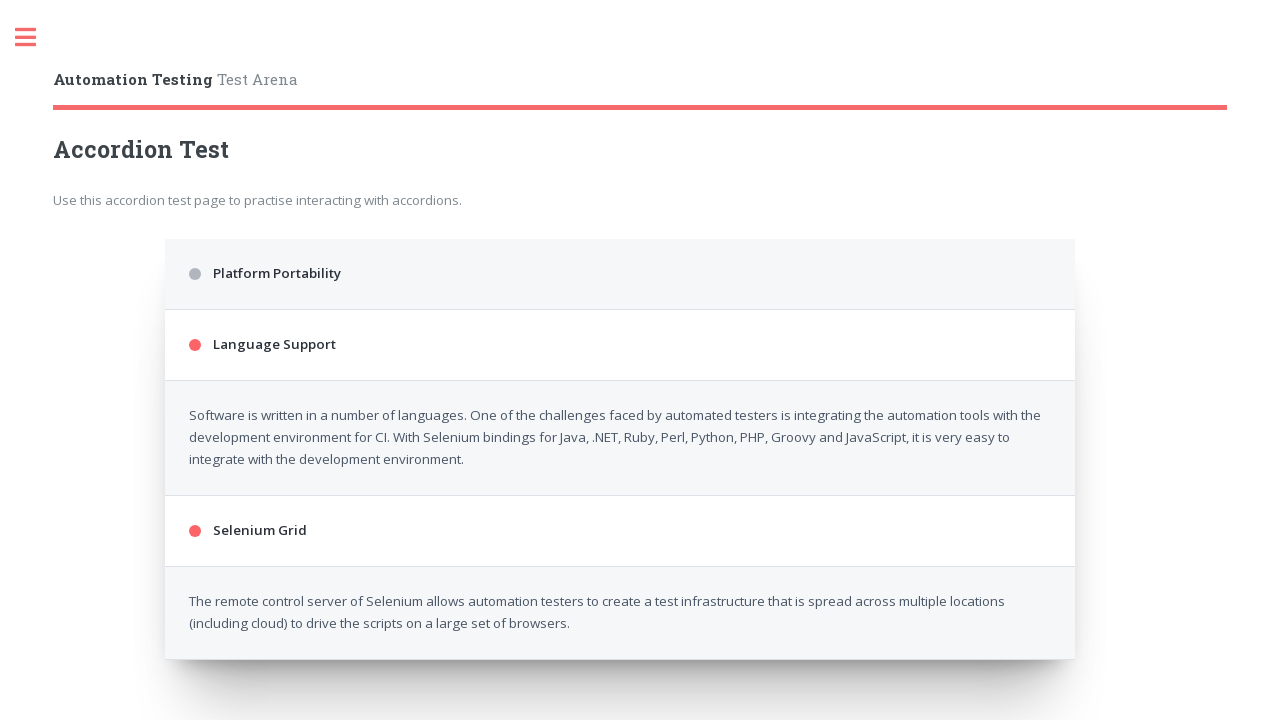

Clicked second accordion section at (620, 345) on .accordion > div:nth-of-type(3)
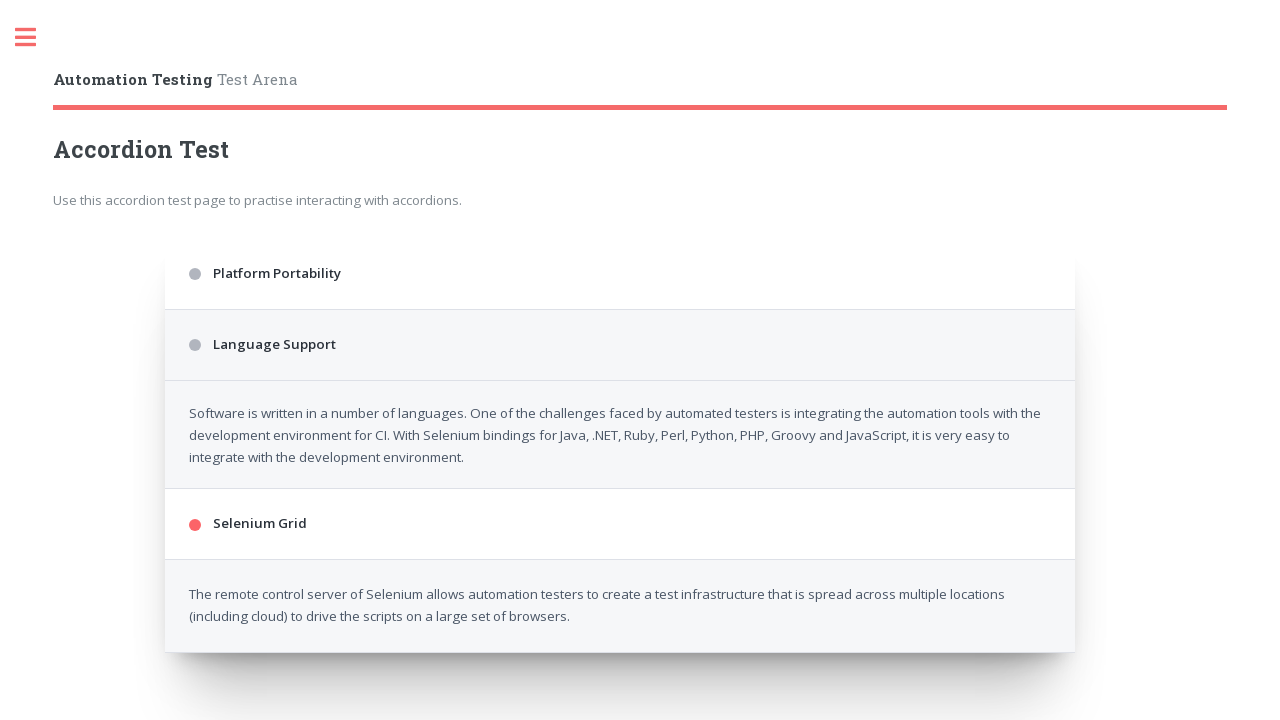

Waited 2 seconds for second accordion animation
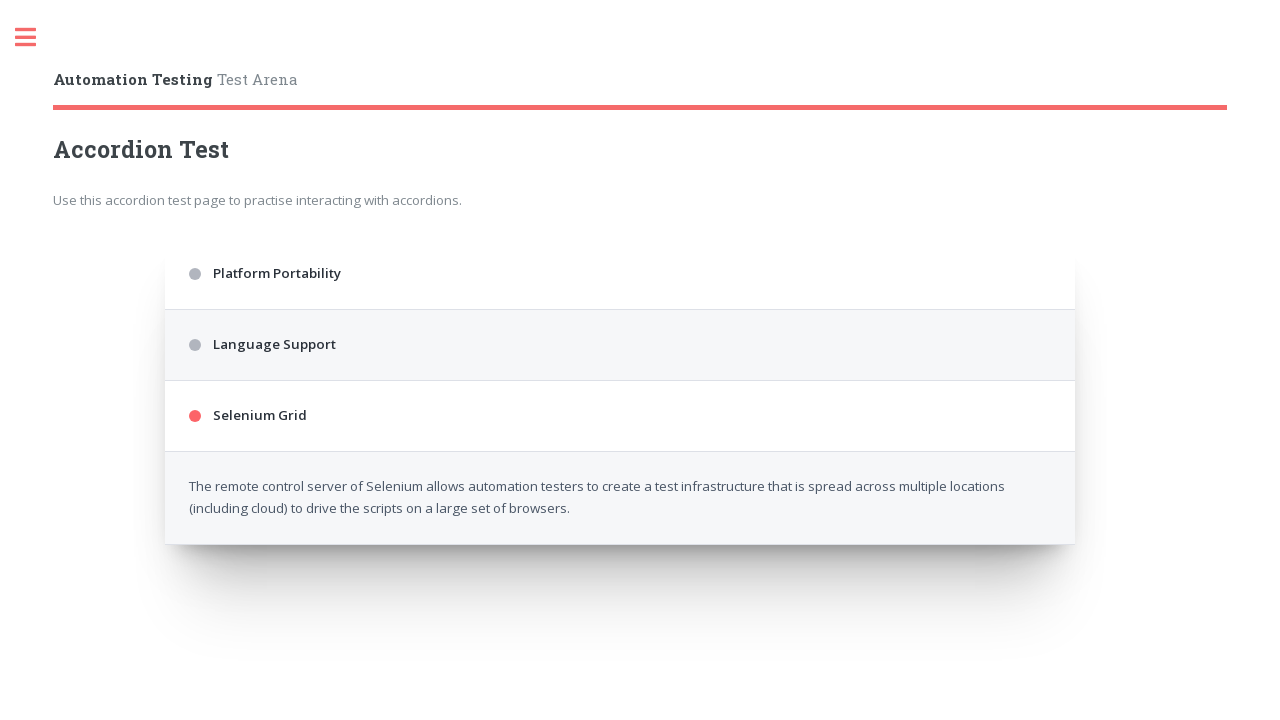

Clicked third accordion section at (620, 416) on .accordion > div:nth-of-type(5)
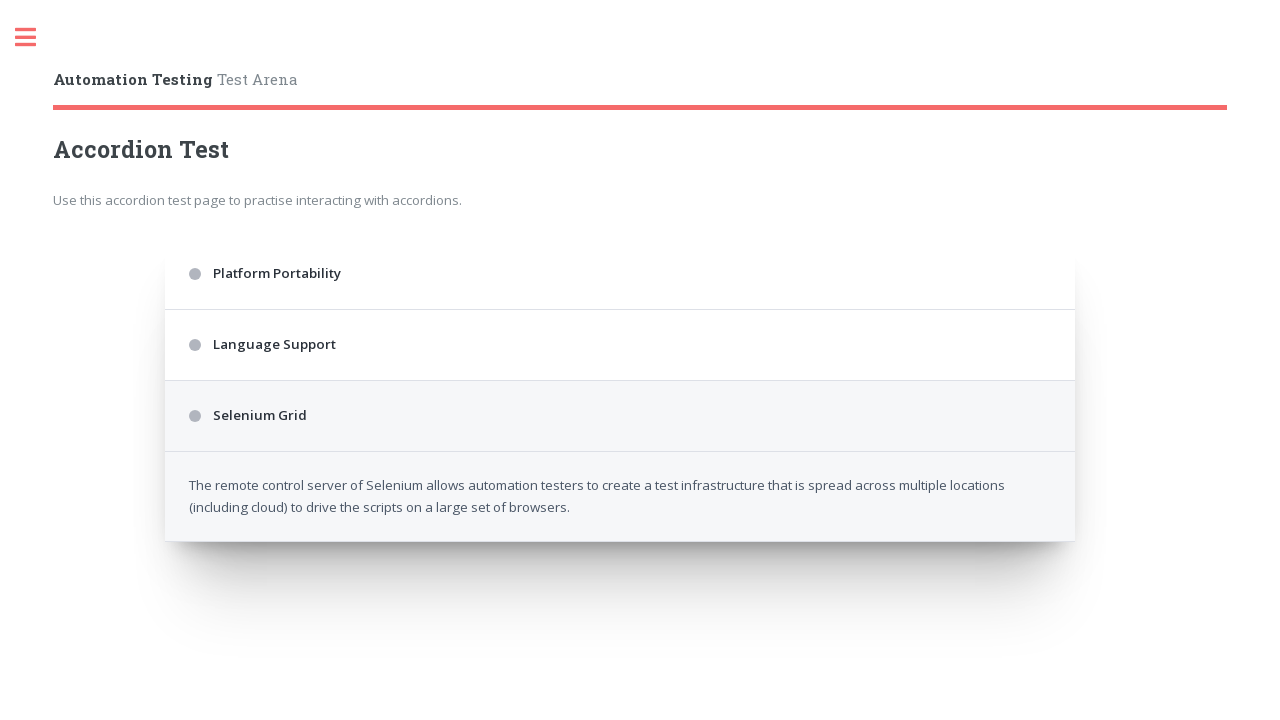

Waited 2 seconds for third accordion animation
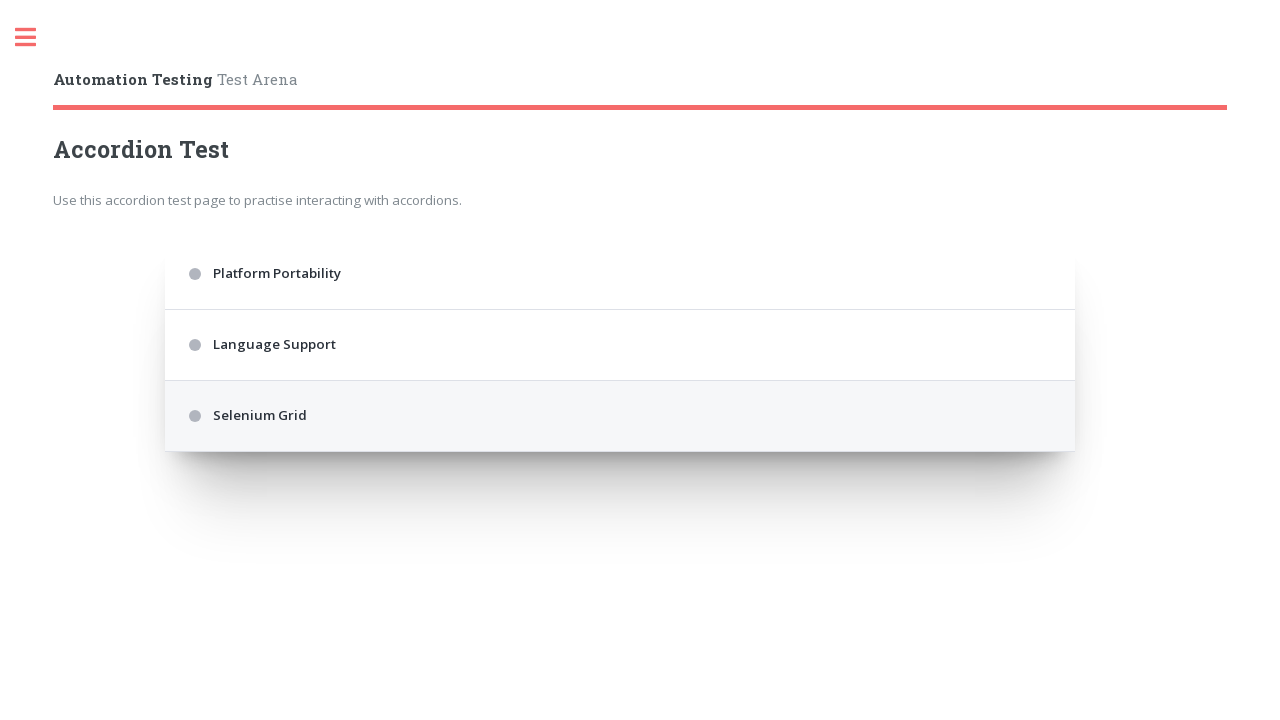

Clicked first accordion section at (620, 274) on .accordion > div:nth-of-type(1)
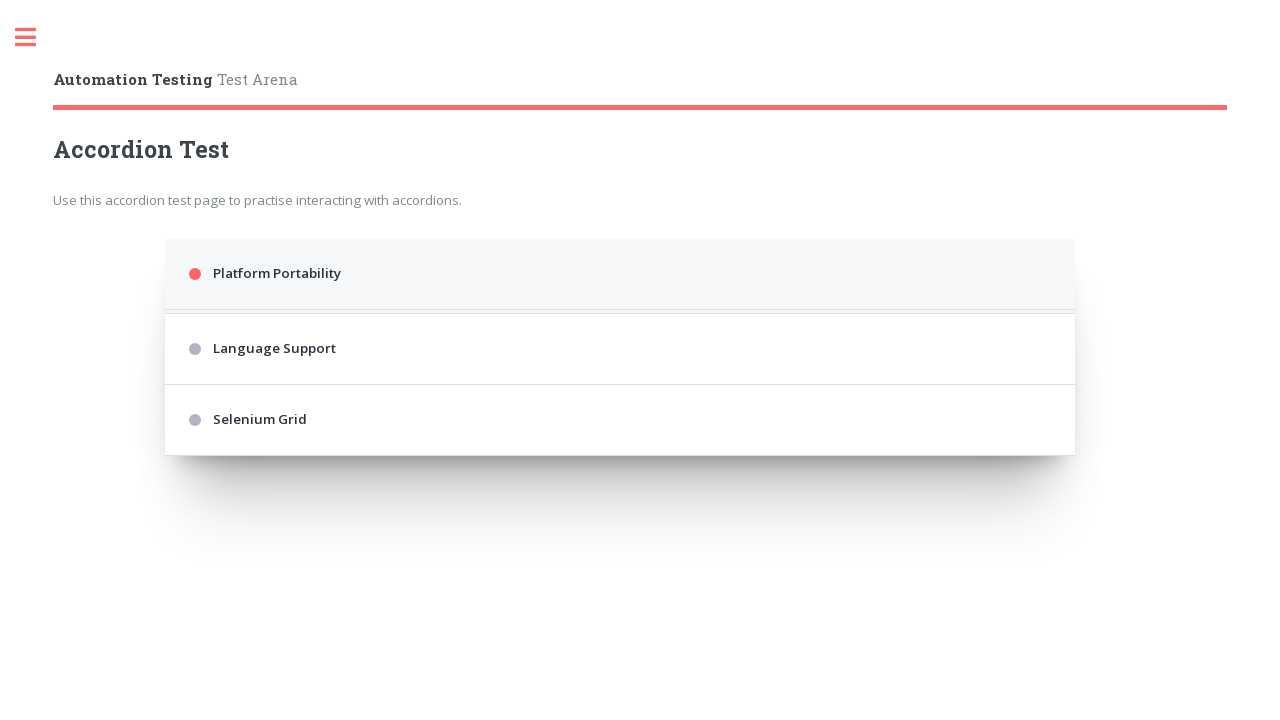

Waited 2 seconds for first accordion animation
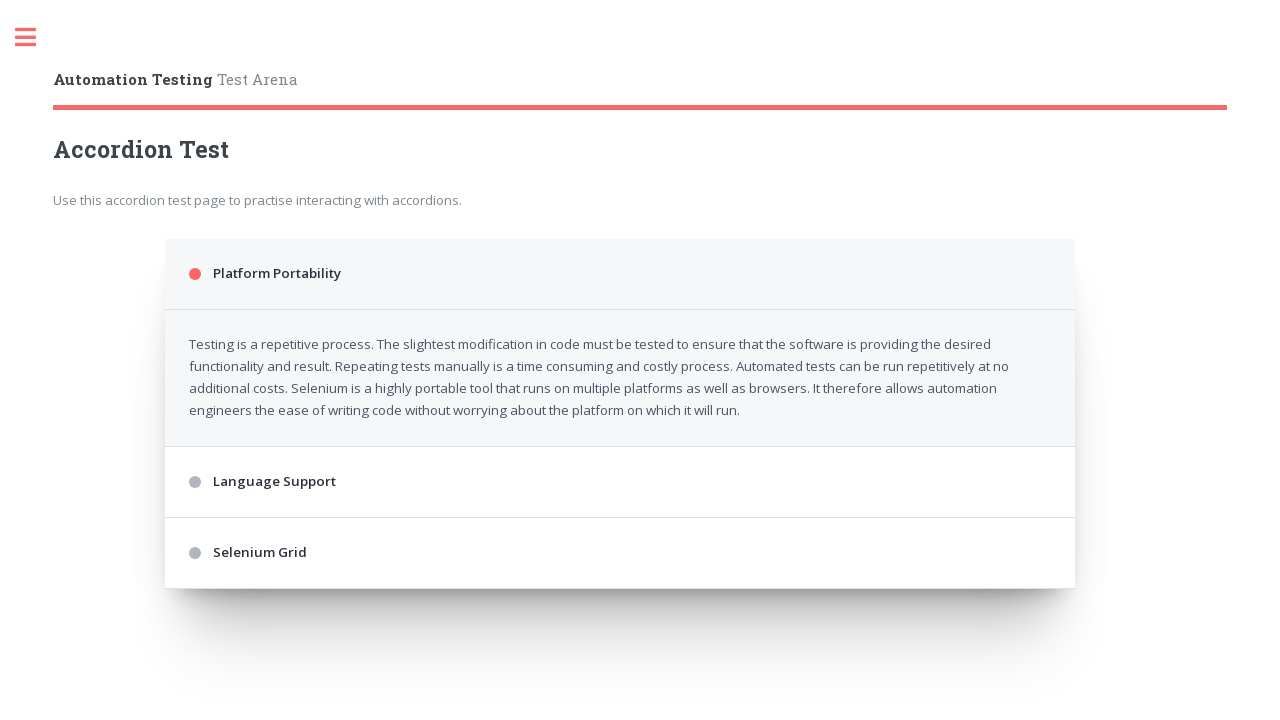

Clicked second accordion section at (620, 482) on .accordion > div:nth-of-type(3)
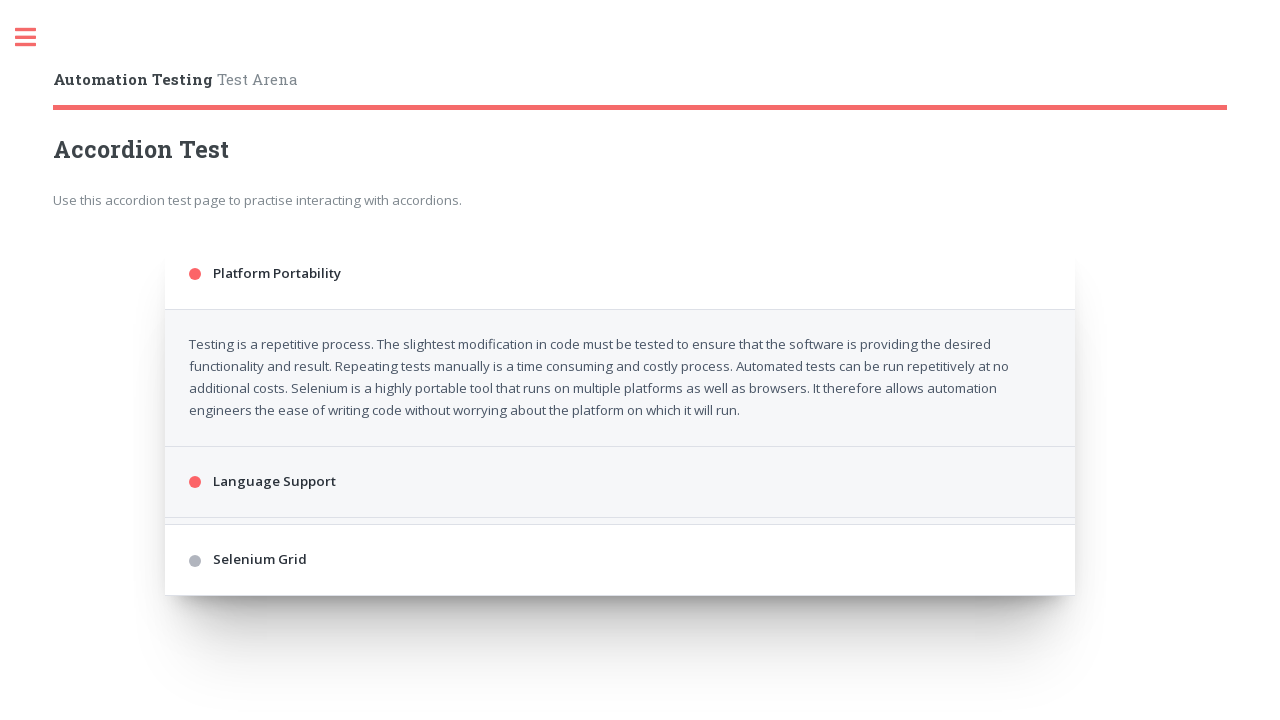

Waited 2 seconds for second accordion animation
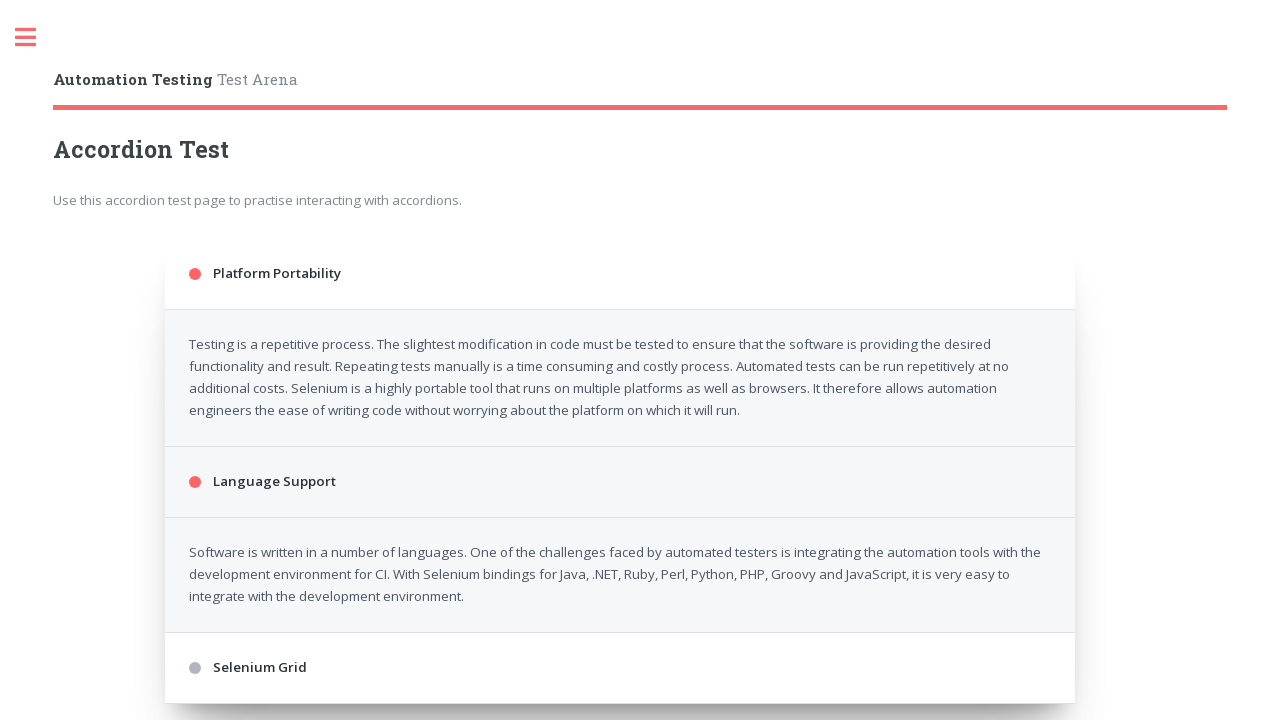

Clicked third accordion section at (620, 668) on .accordion > div:nth-of-type(5)
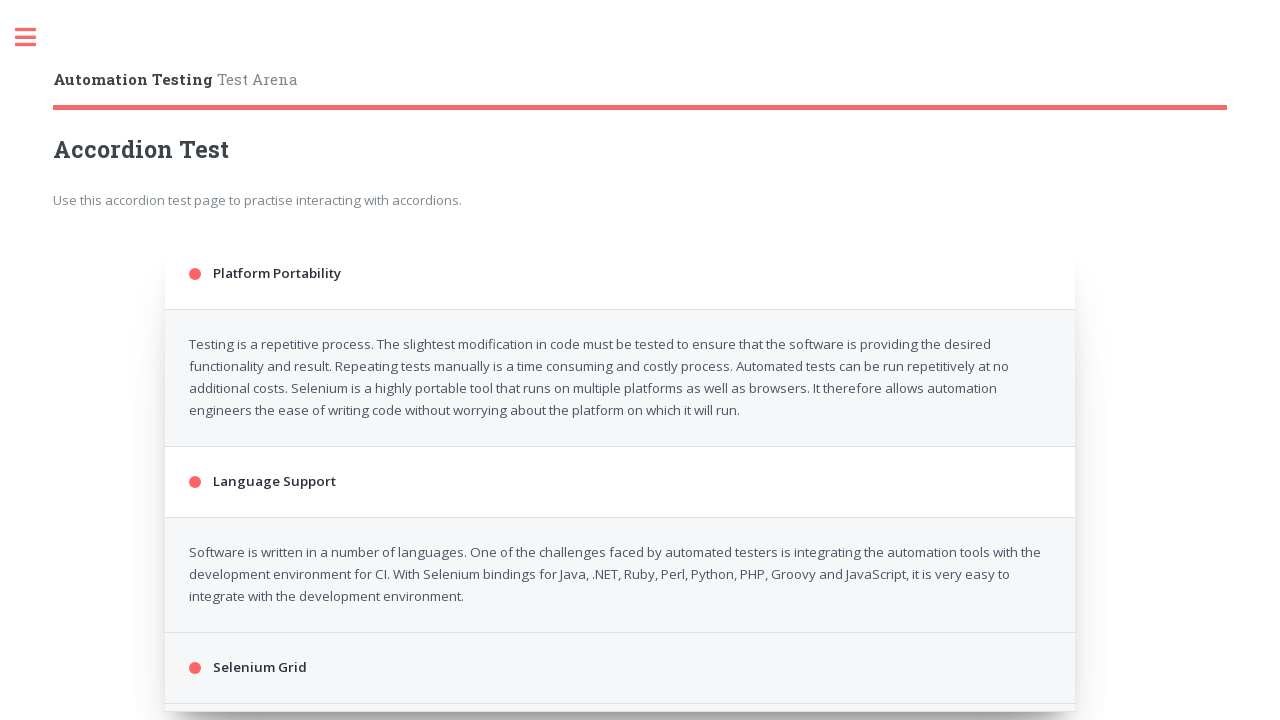

Waited 2 seconds for third accordion animation
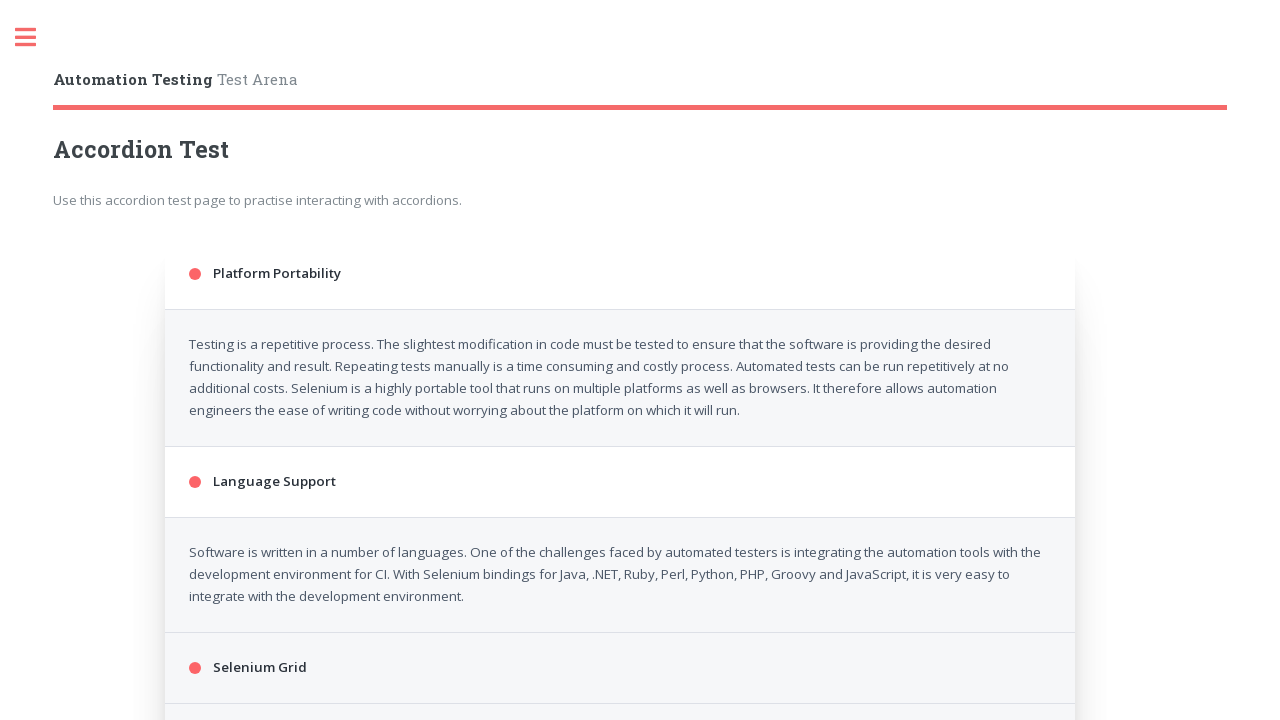

Clicked first accordion section at (620, 274) on .accordion > div:nth-of-type(1)
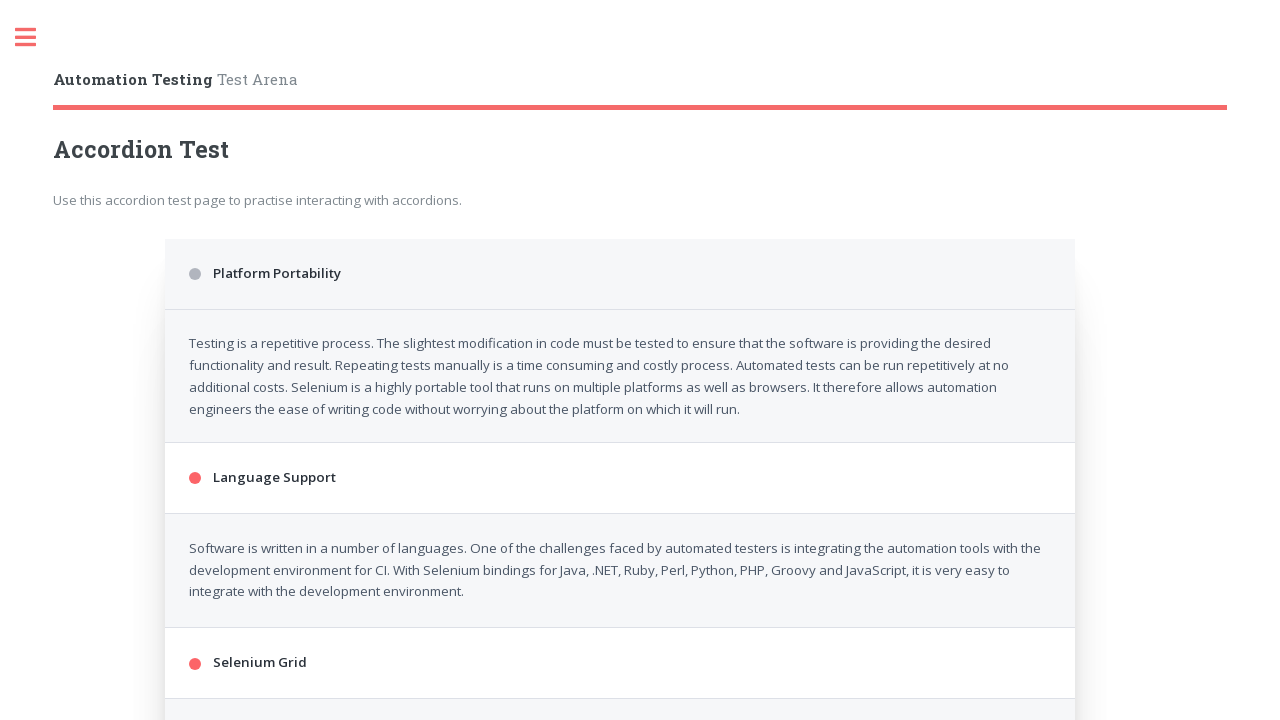

Waited 2 seconds for first accordion animation
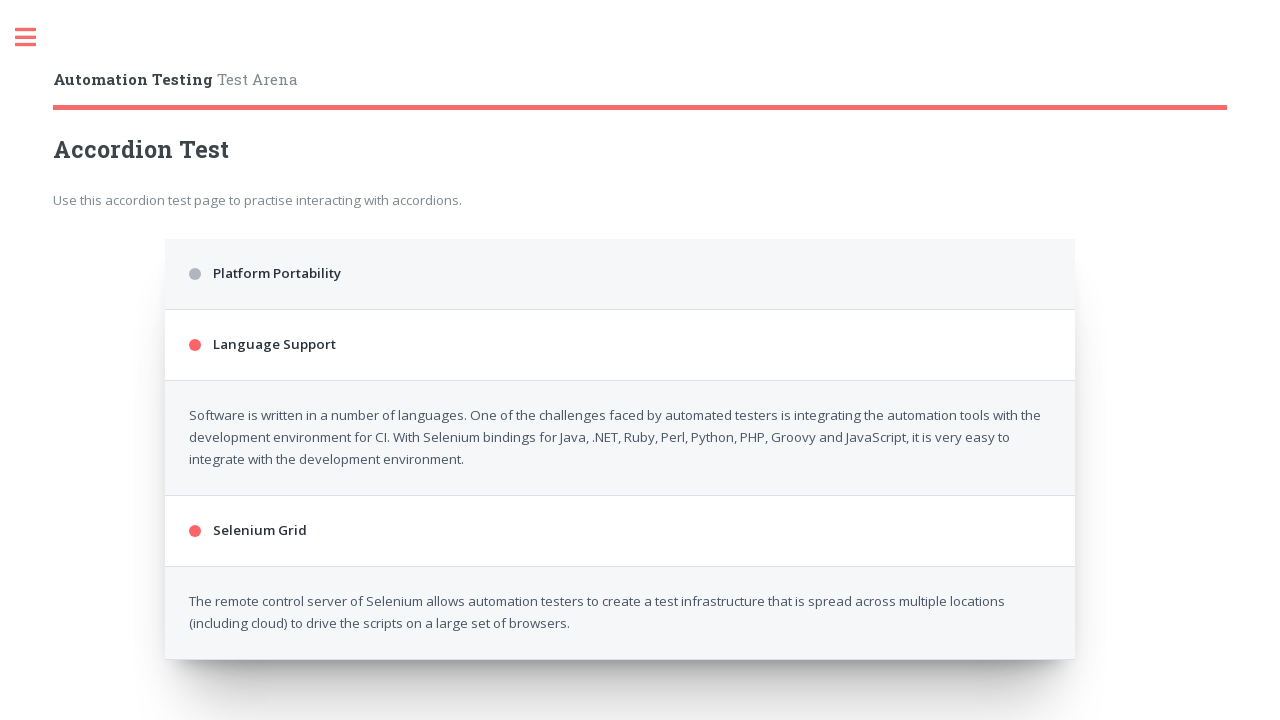

Clicked second accordion section at (620, 345) on .accordion > div:nth-of-type(3)
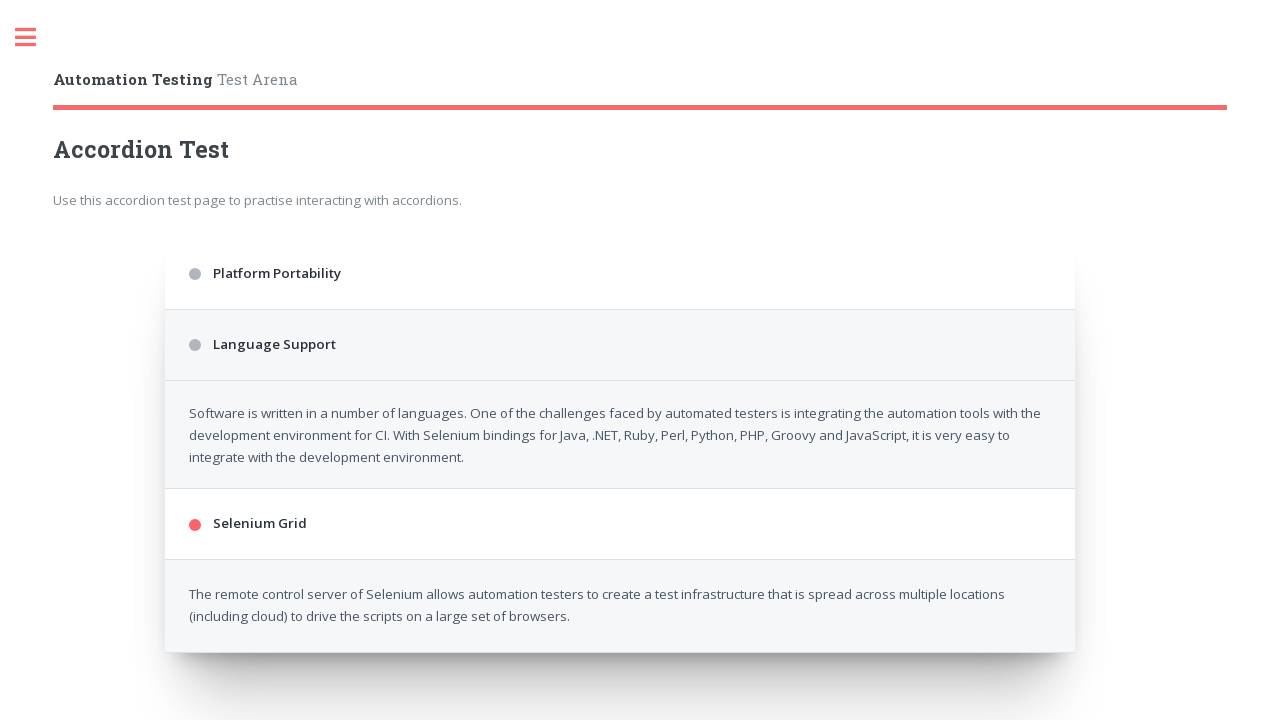

Waited 2 seconds for second accordion animation
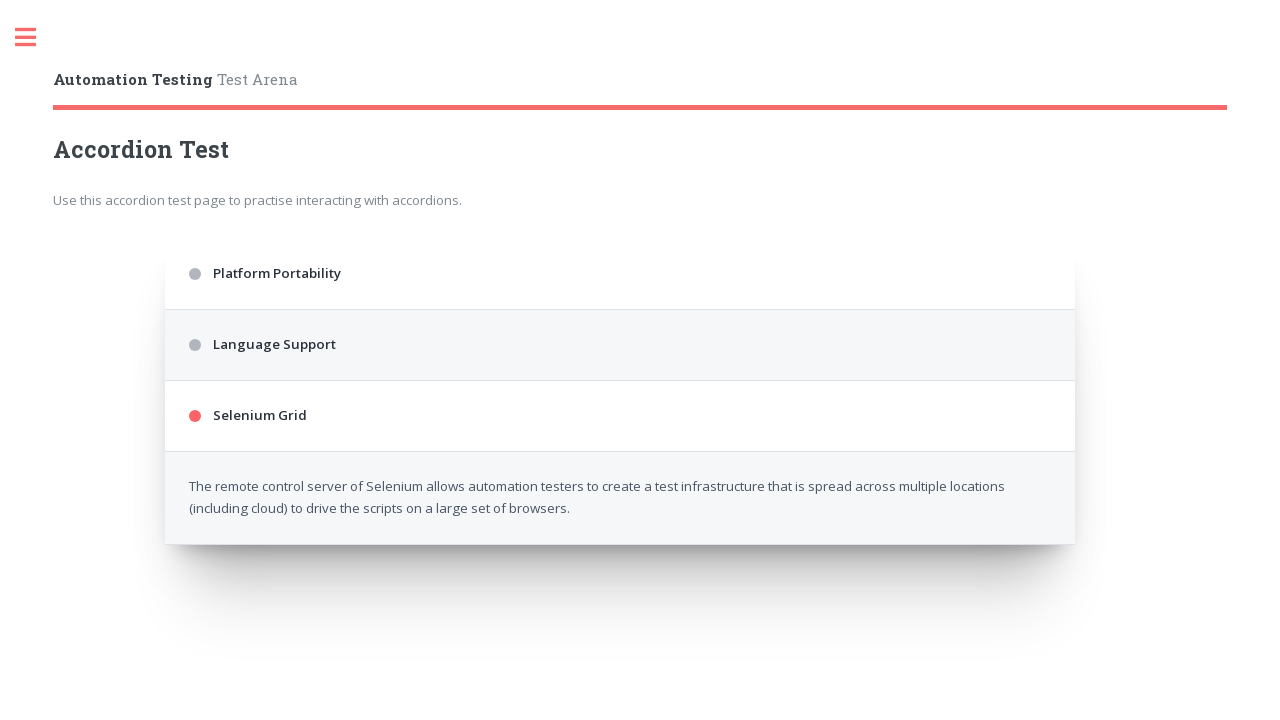

Clicked third accordion section at (620, 416) on .accordion > div:nth-of-type(5)
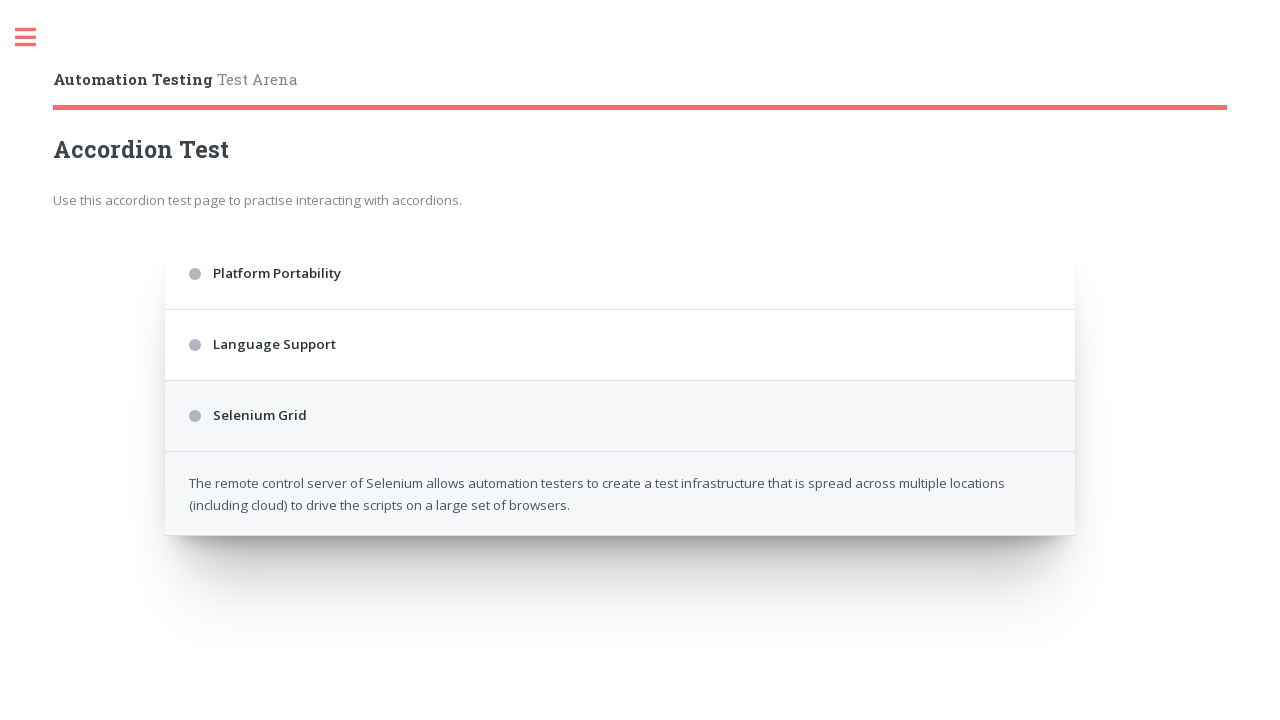

Waited 2 seconds for third accordion animation
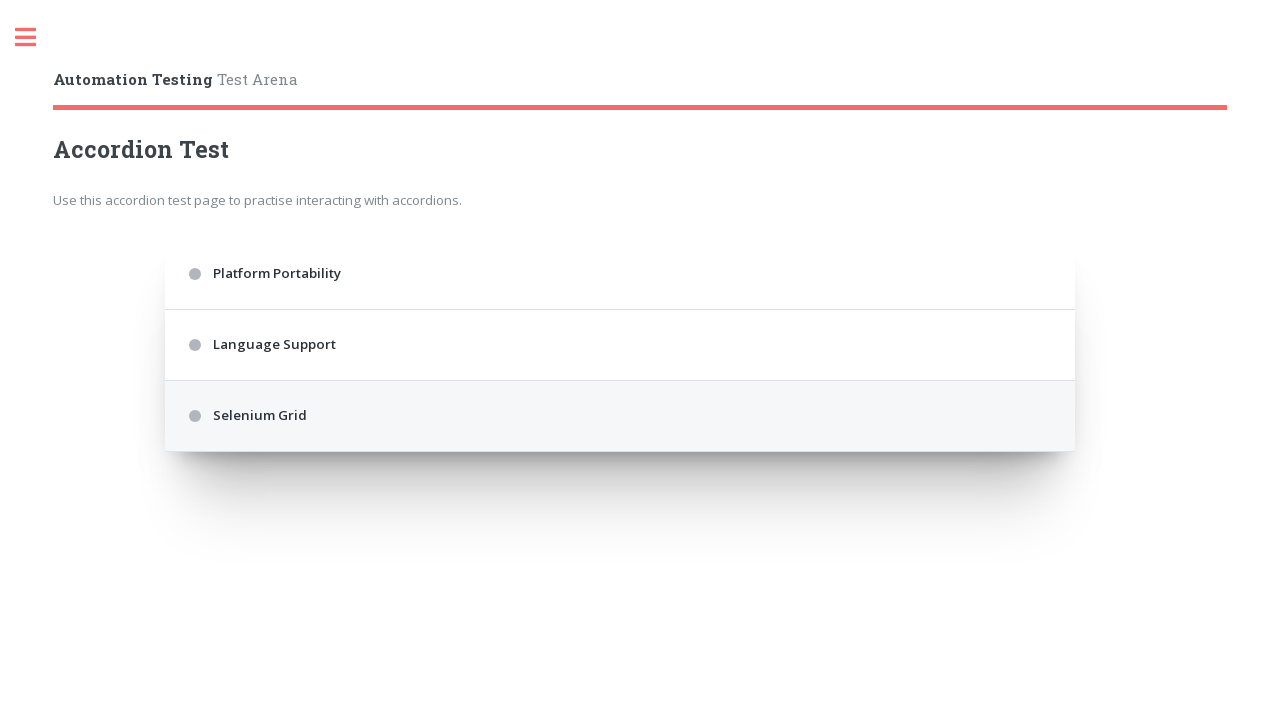

Clicked first accordion section at (620, 274) on .accordion > div:nth-of-type(1)
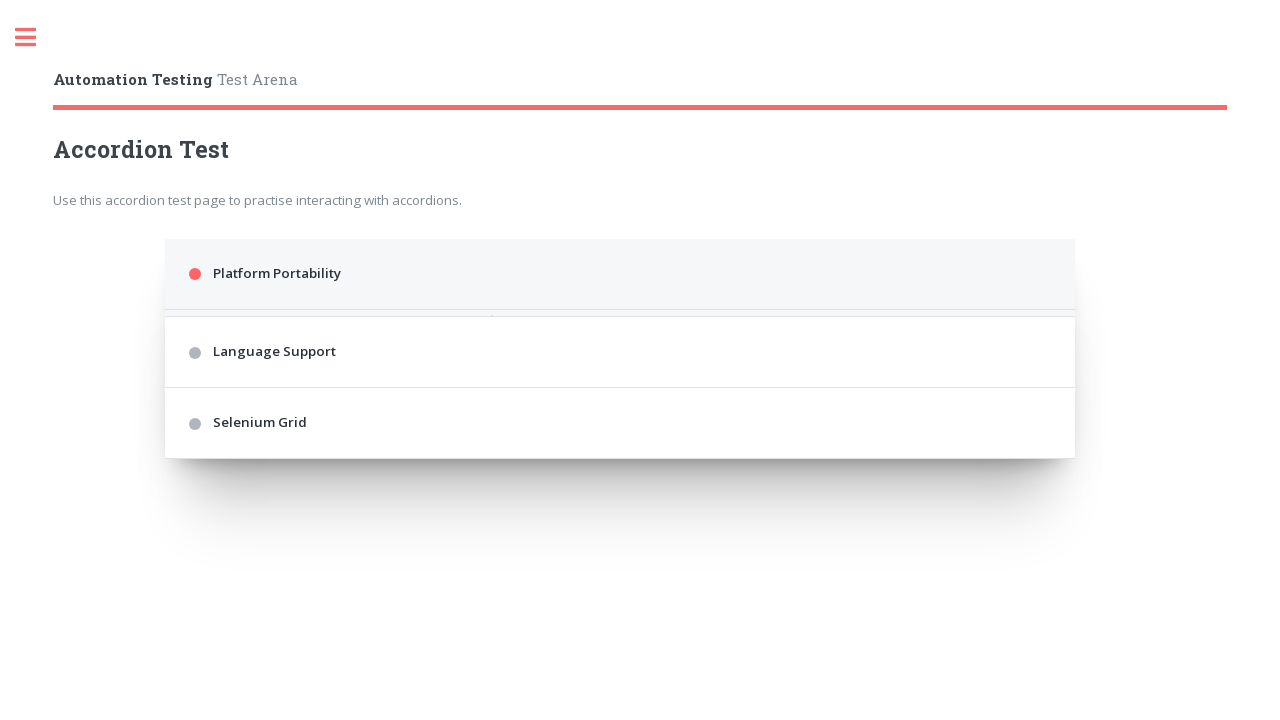

Waited 2 seconds for first accordion animation
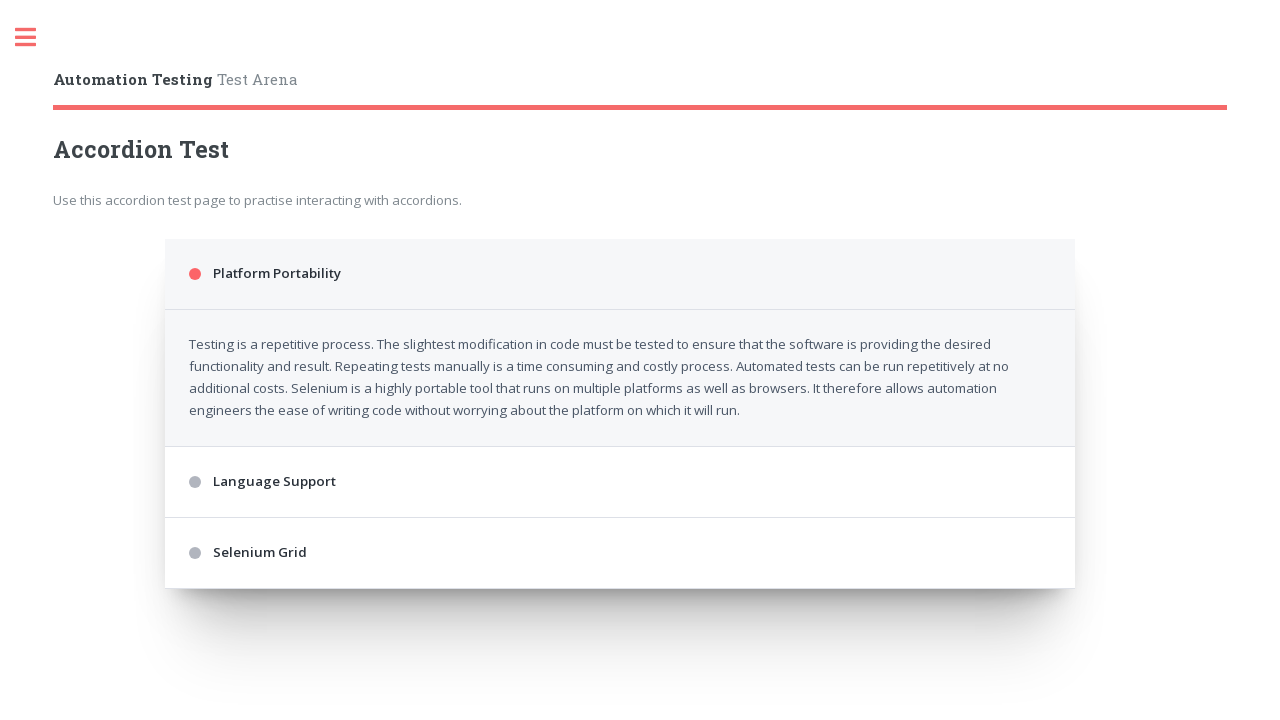

Clicked second accordion section at (620, 482) on .accordion > div:nth-of-type(3)
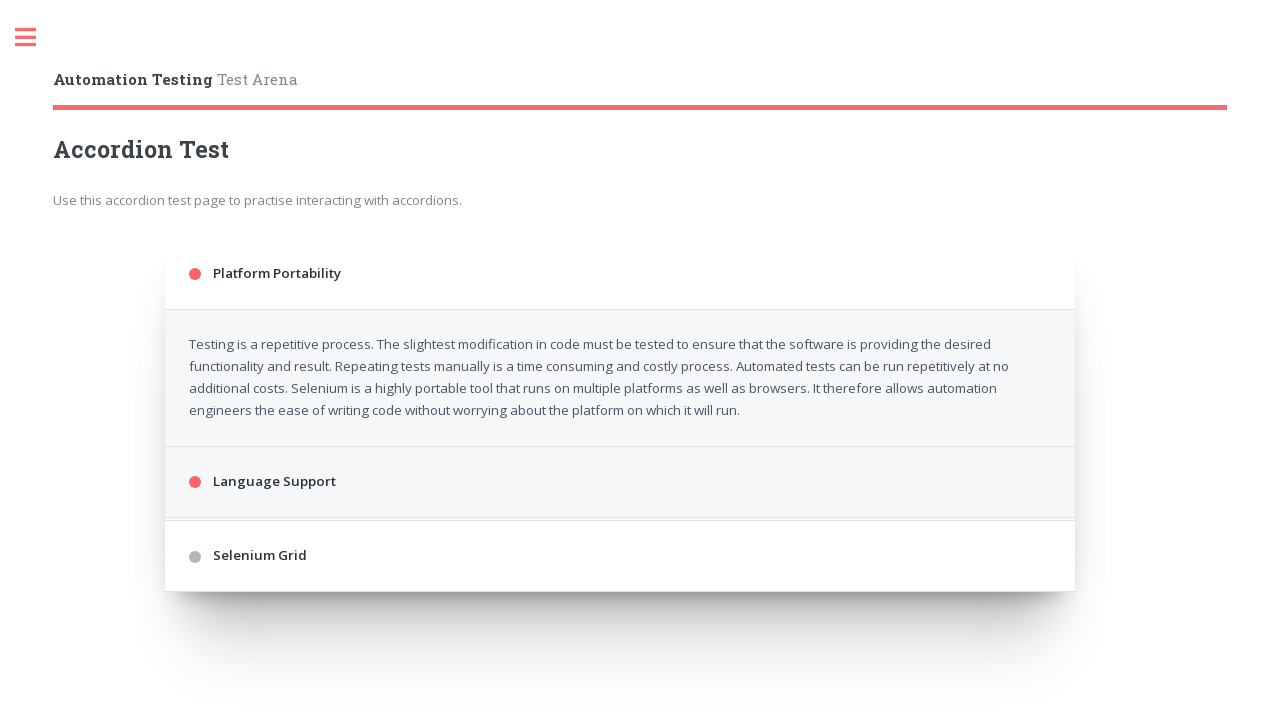

Waited 2 seconds for second accordion animation
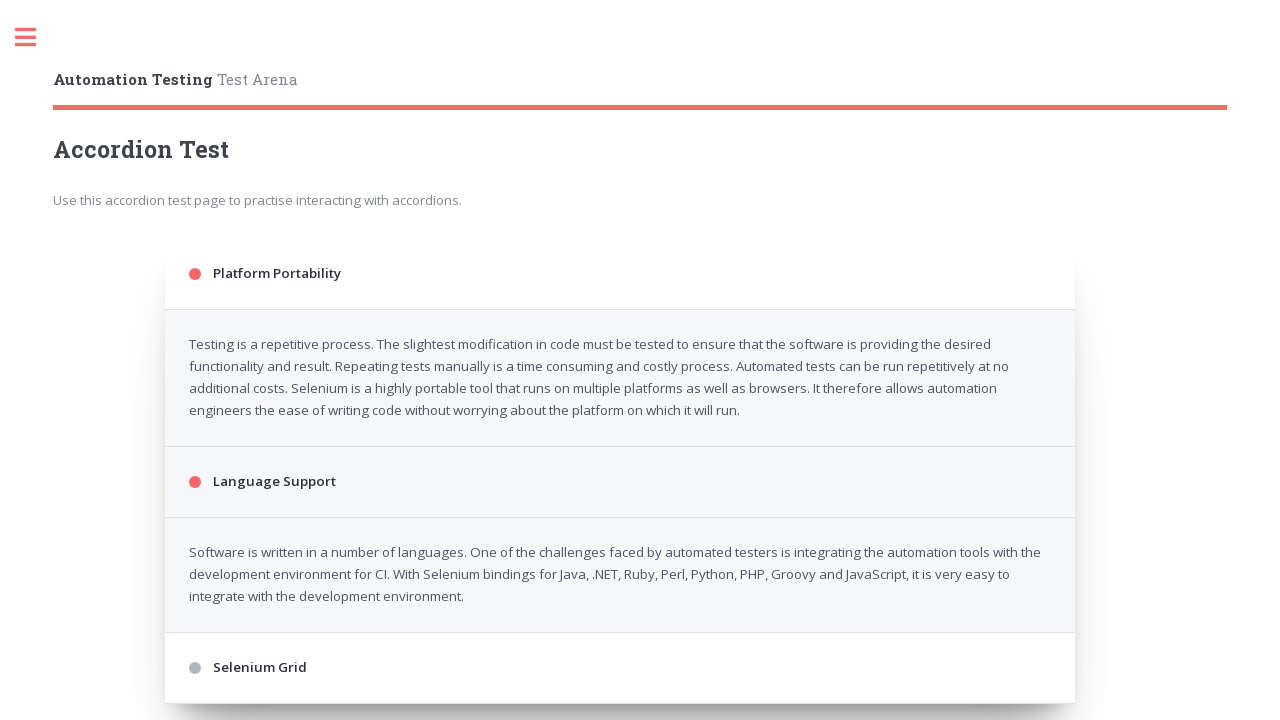

Clicked third accordion section at (620, 668) on .accordion > div:nth-of-type(5)
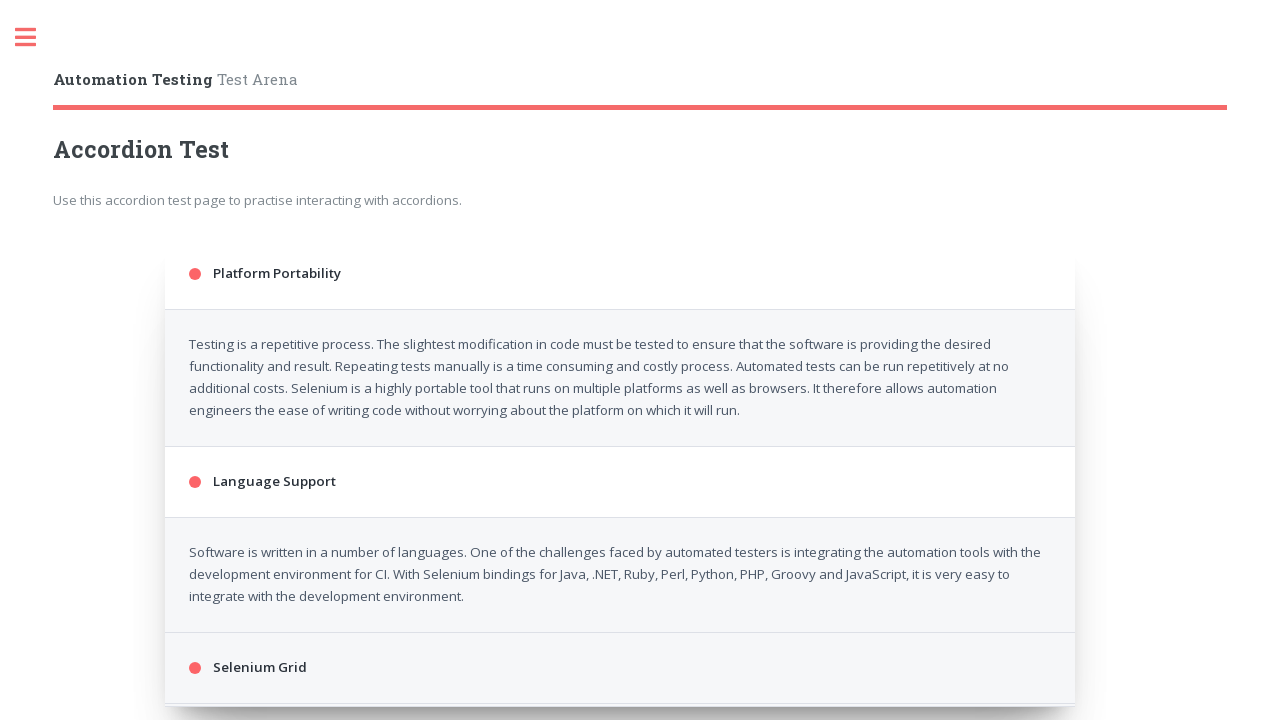

Waited 2 seconds for third accordion animation
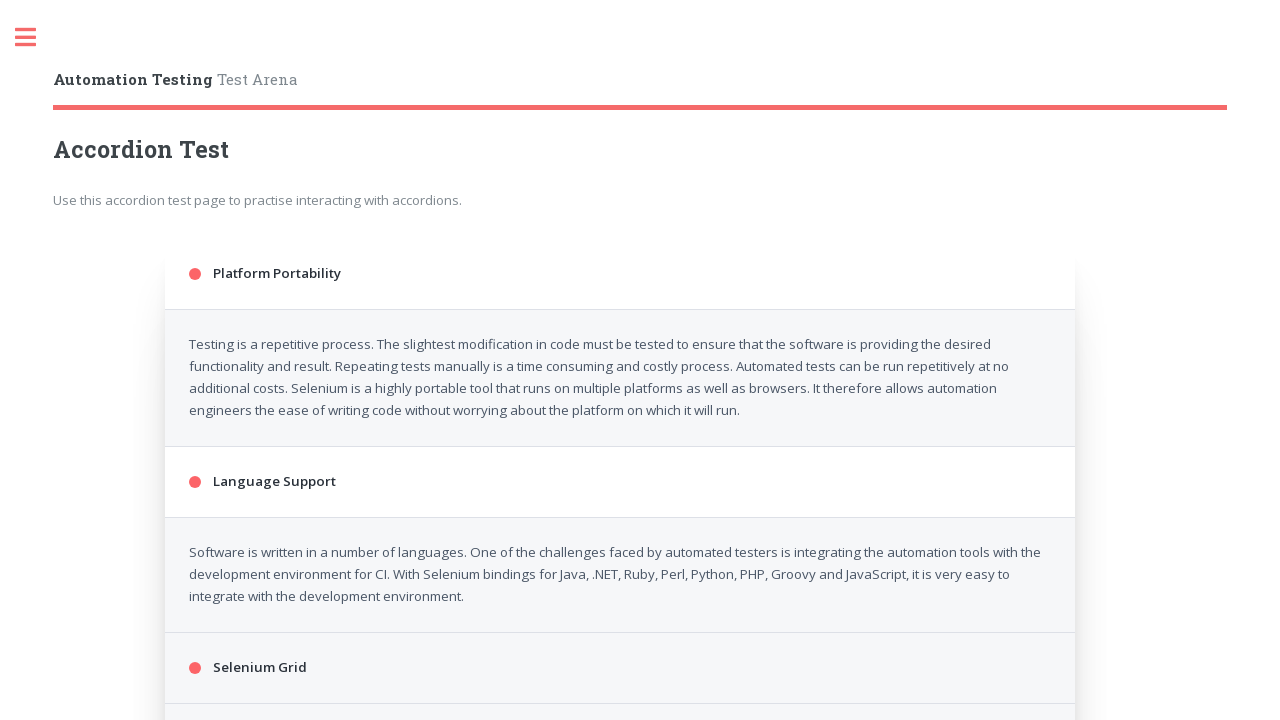

Clicked first accordion section at (620, 274) on .accordion > div:nth-of-type(1)
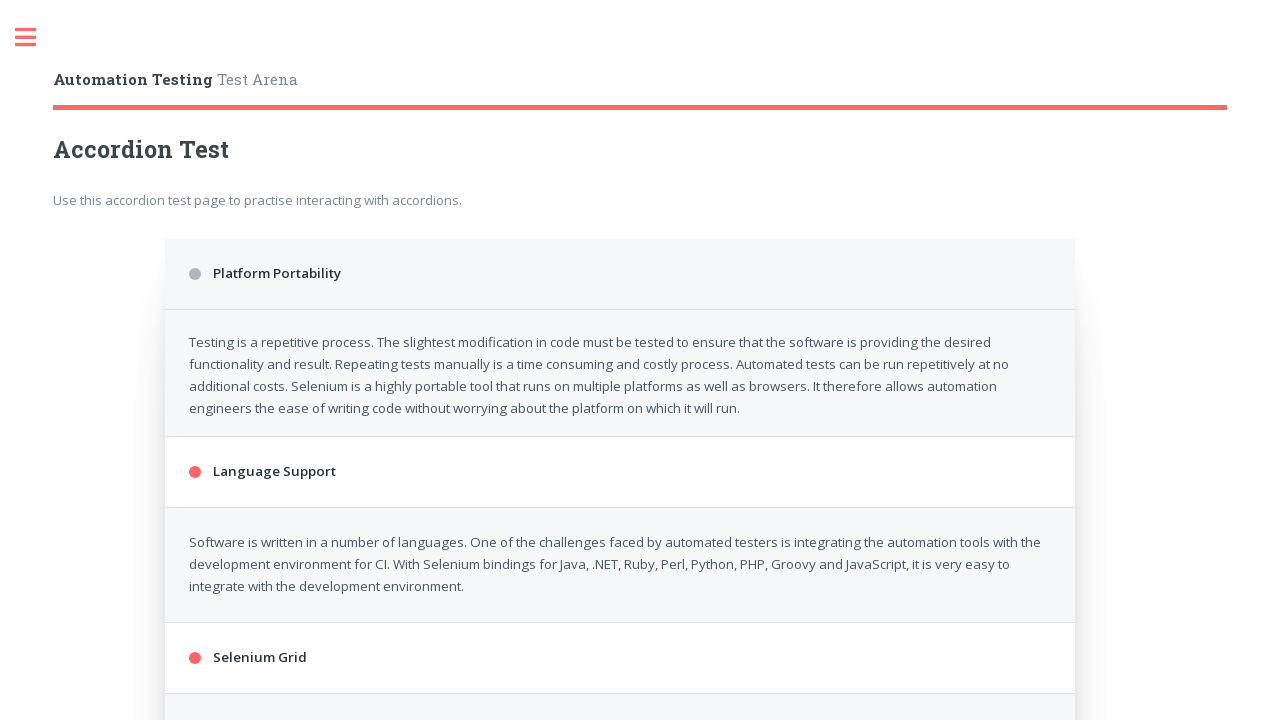

Waited 2 seconds for first accordion animation
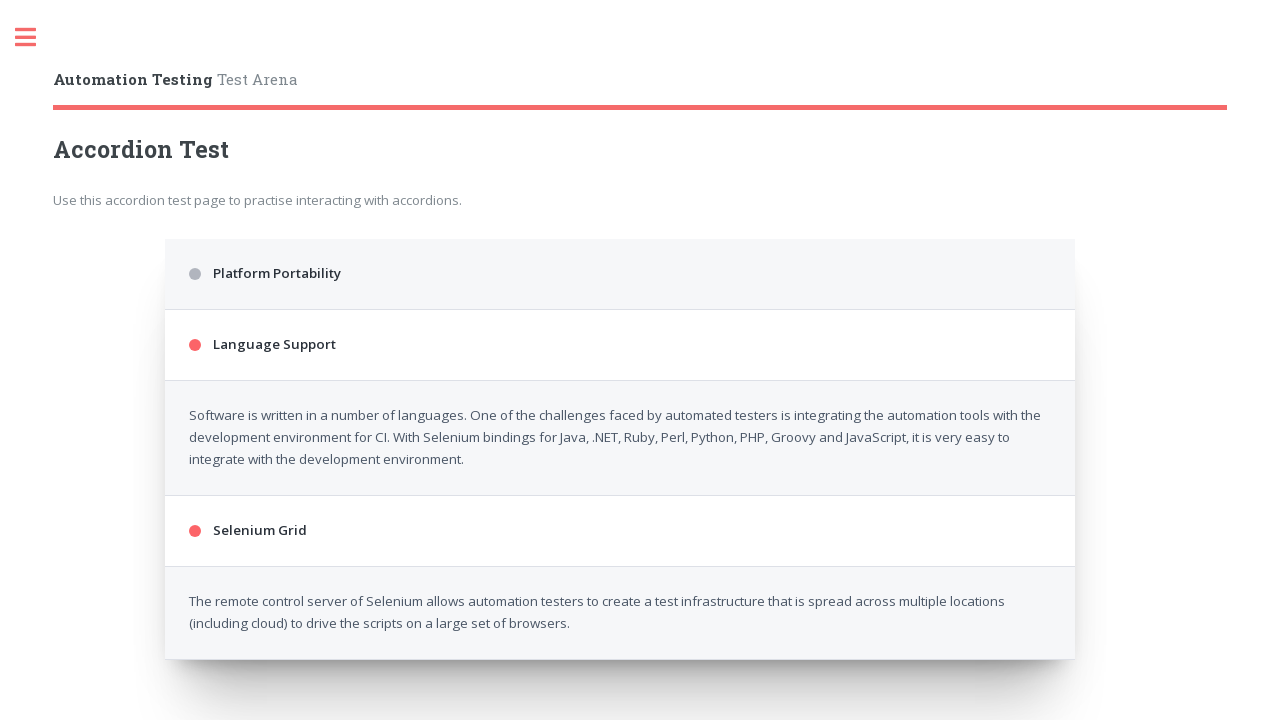

Clicked second accordion section at (620, 345) on .accordion > div:nth-of-type(3)
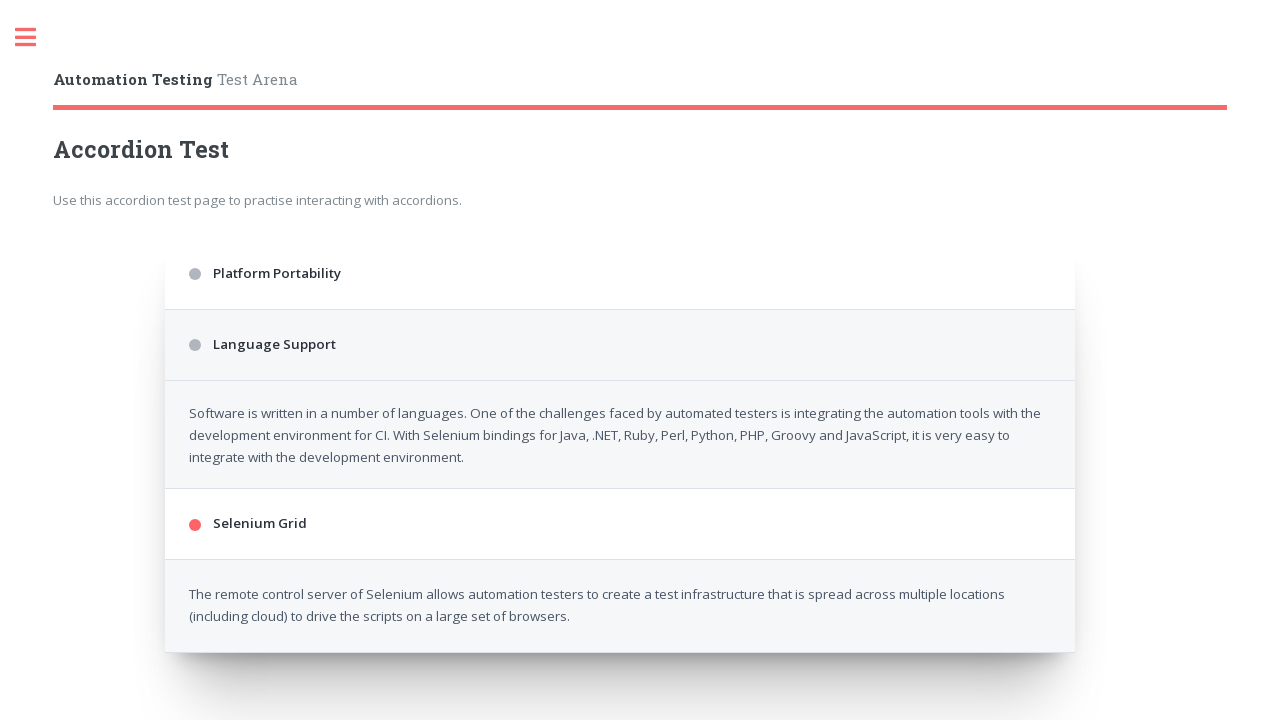

Waited 2 seconds for second accordion animation
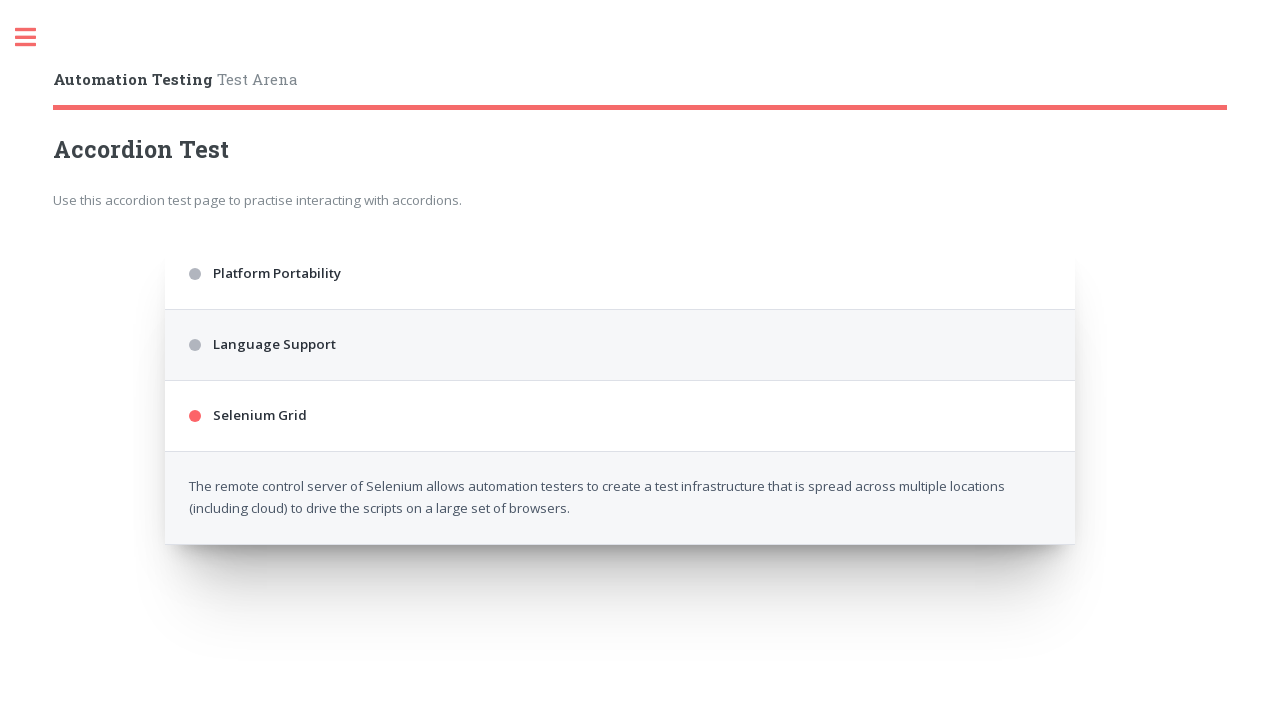

Clicked third accordion section at (620, 416) on .accordion > div:nth-of-type(5)
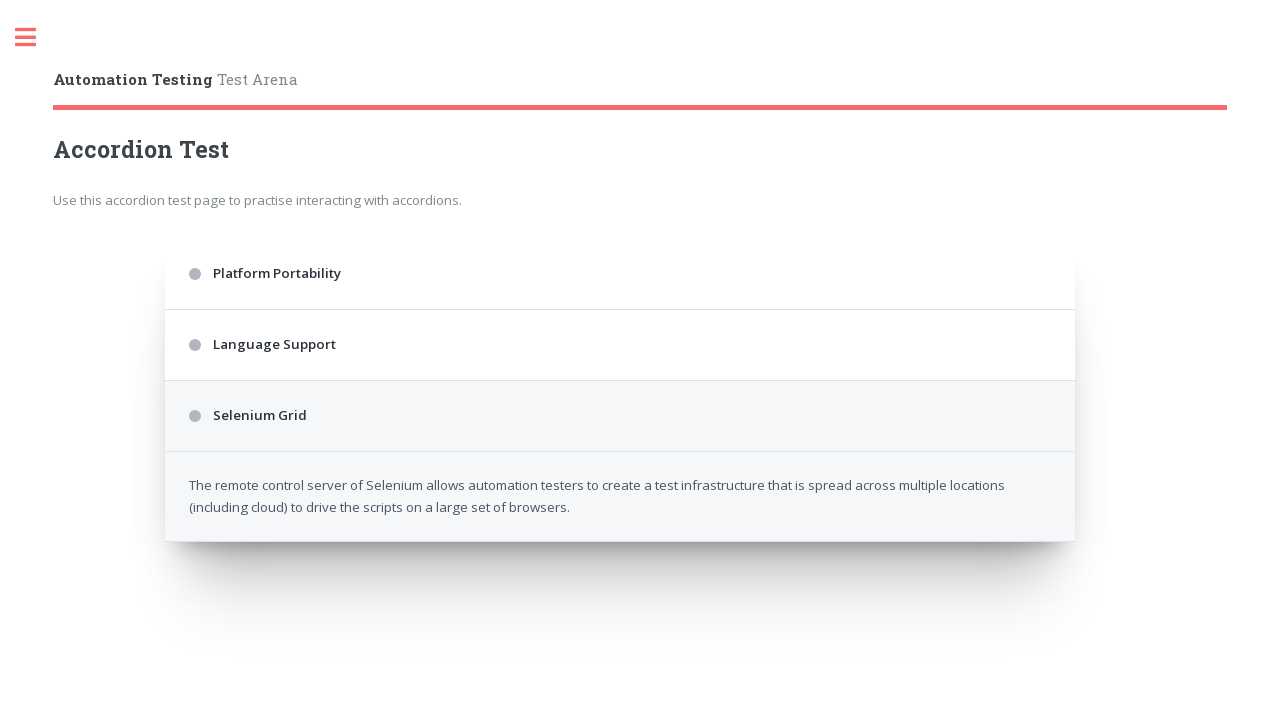

Waited 2 seconds for third accordion animation
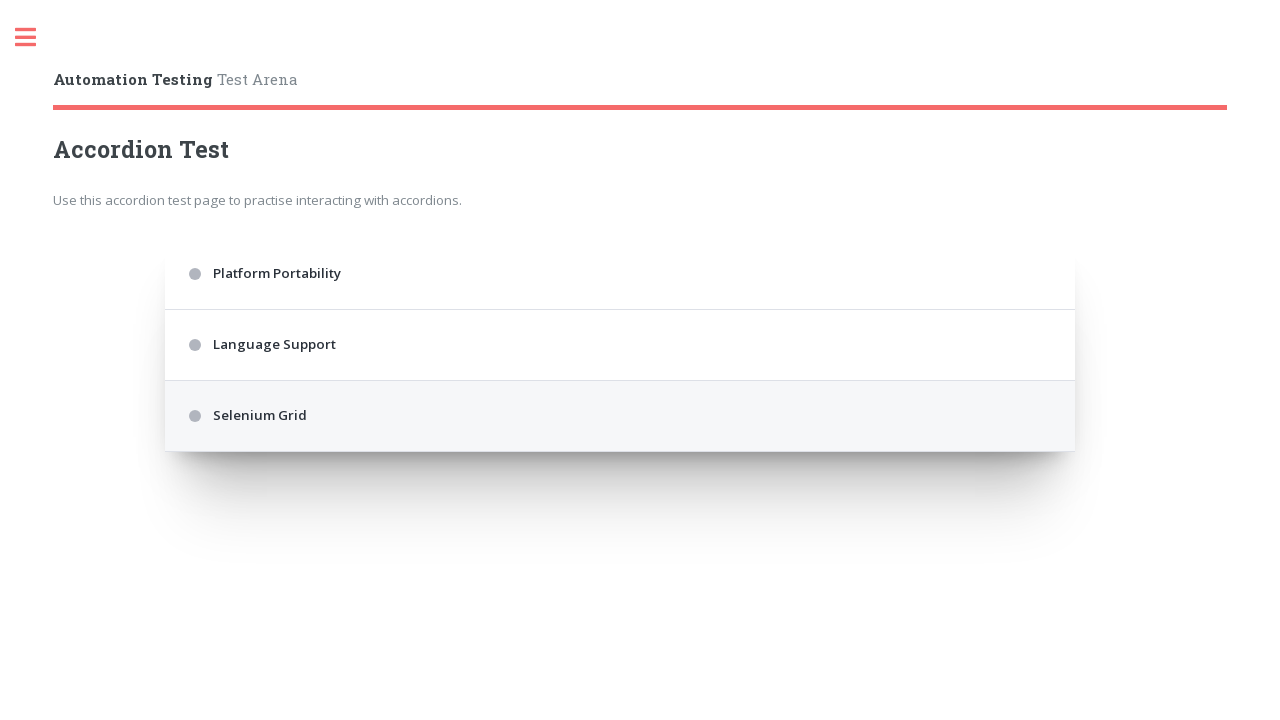

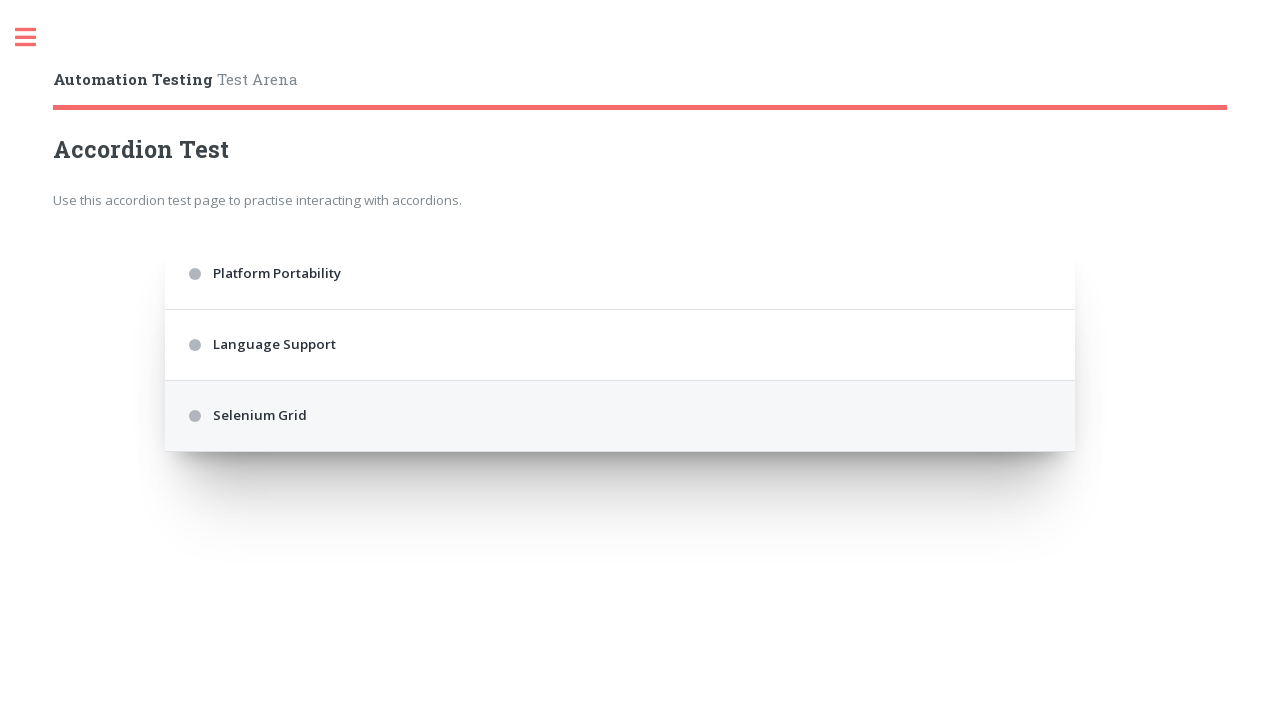